Tests that the todo counter displays the correct number of items

Starting URL: https://demo.playwright.dev/todomvc

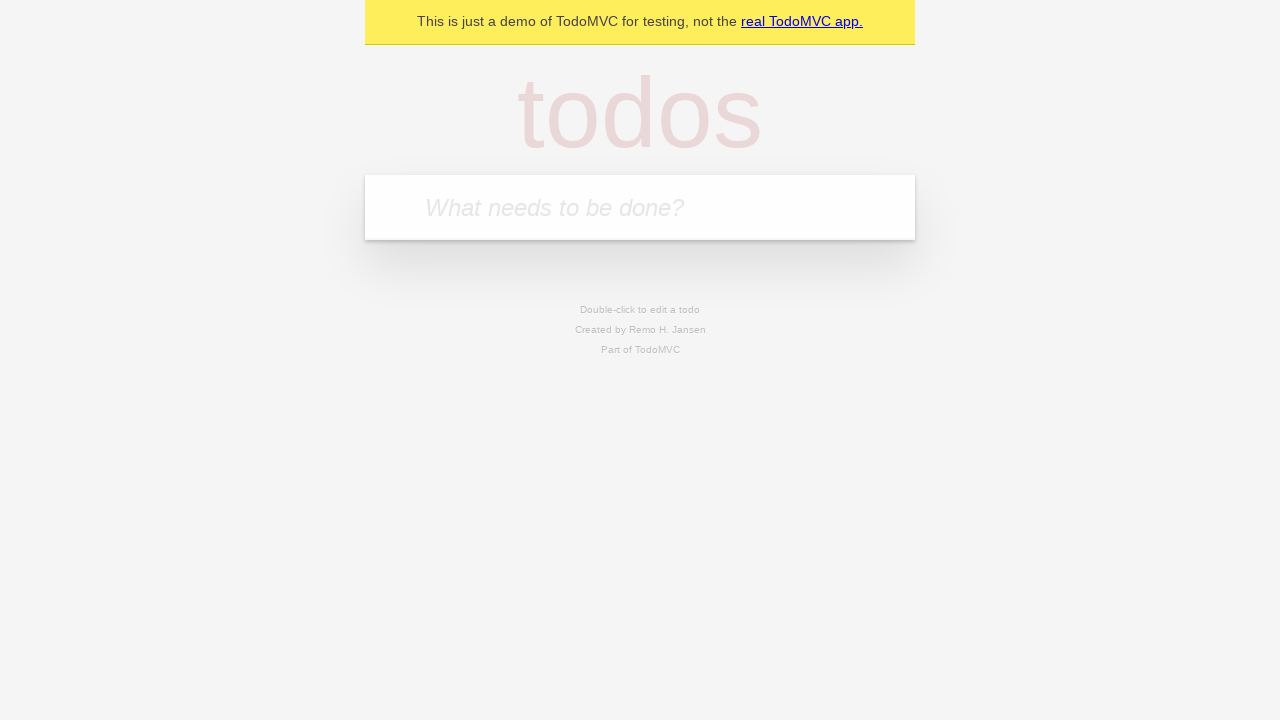

Filled todo input with 'buy some cheese' on internal:attr=[placeholder="What needs to be done?"i]
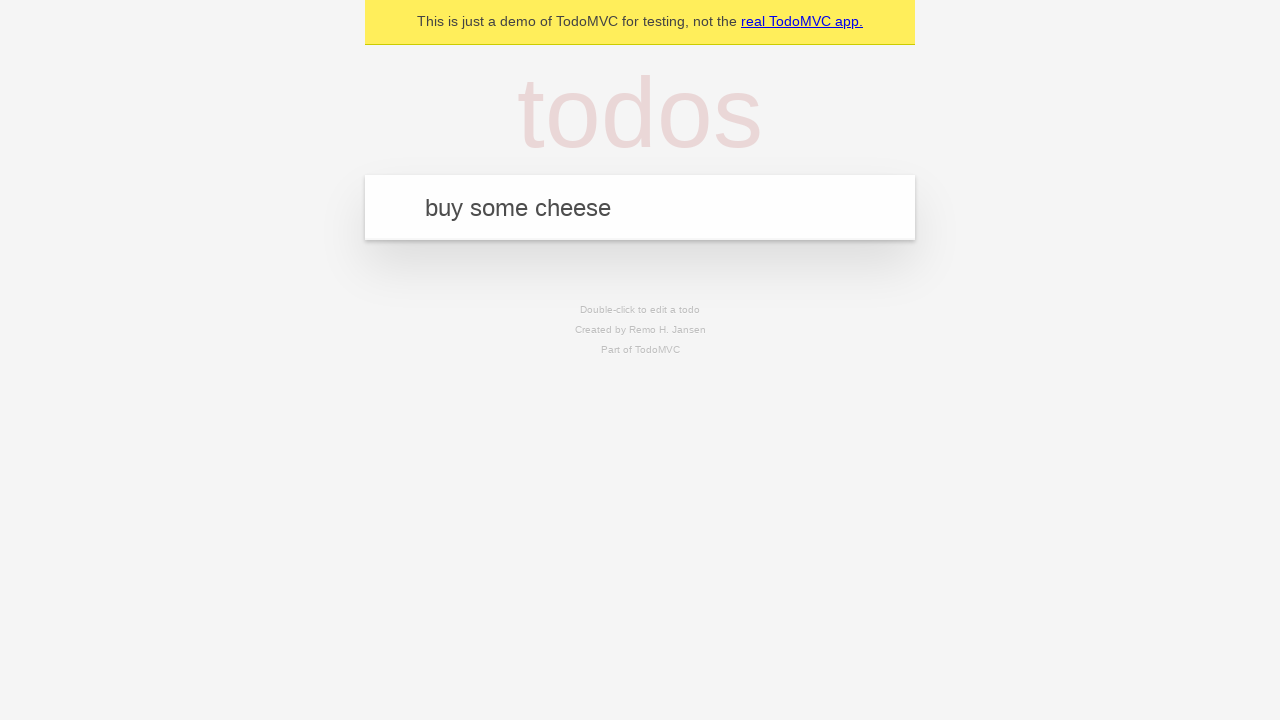

Pressed Enter to add first todo item on internal:attr=[placeholder="What needs to be done?"i]
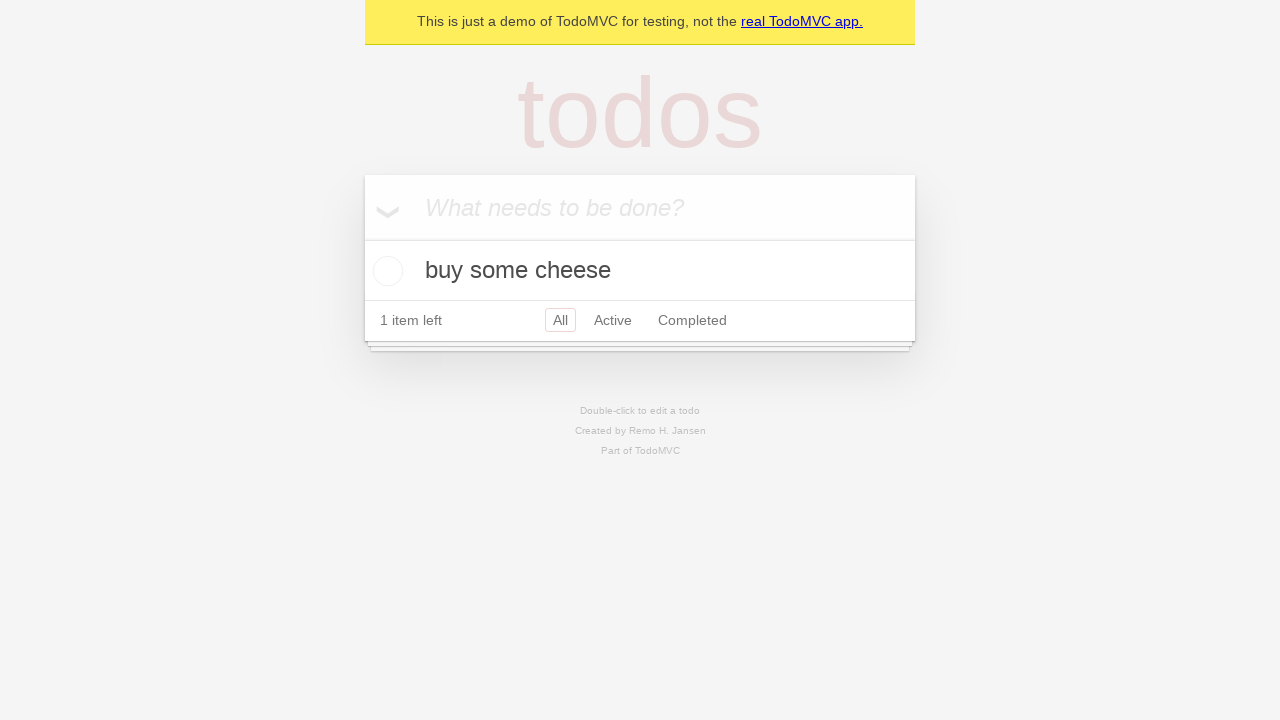

Todo counter element appeared after adding first item
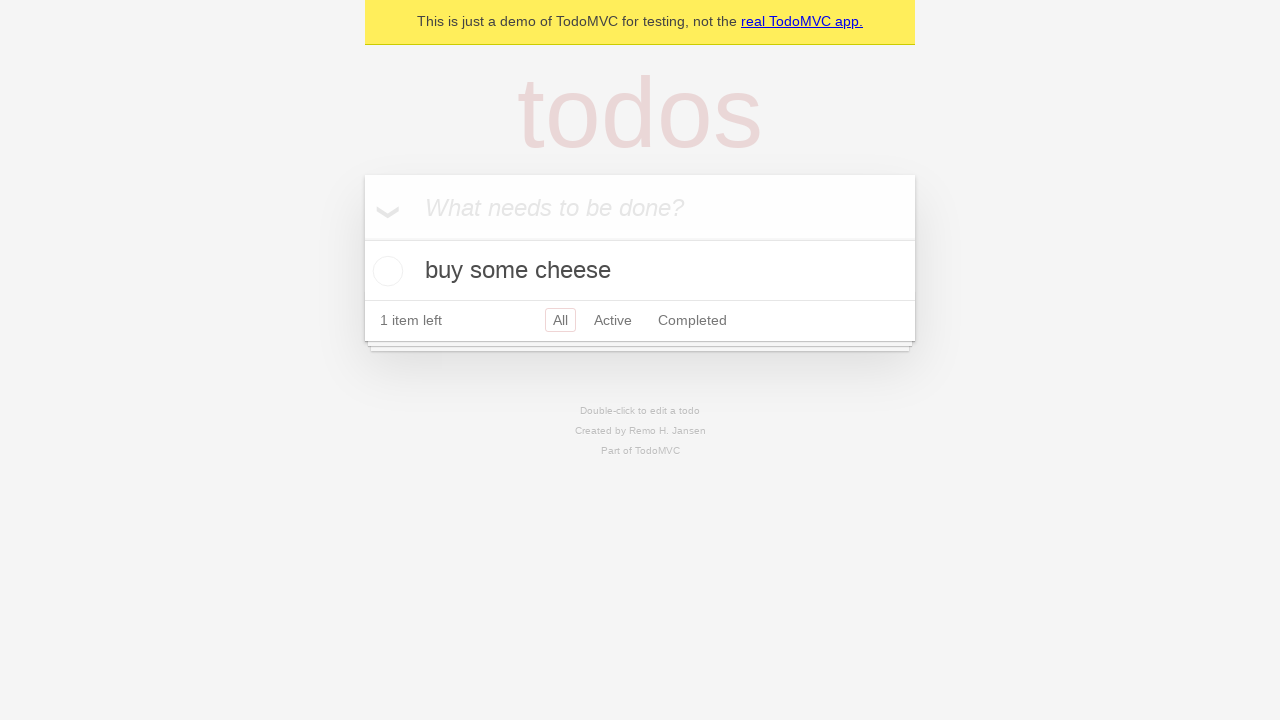

Filled todo input with 'feed the cat' on internal:attr=[placeholder="What needs to be done?"i]
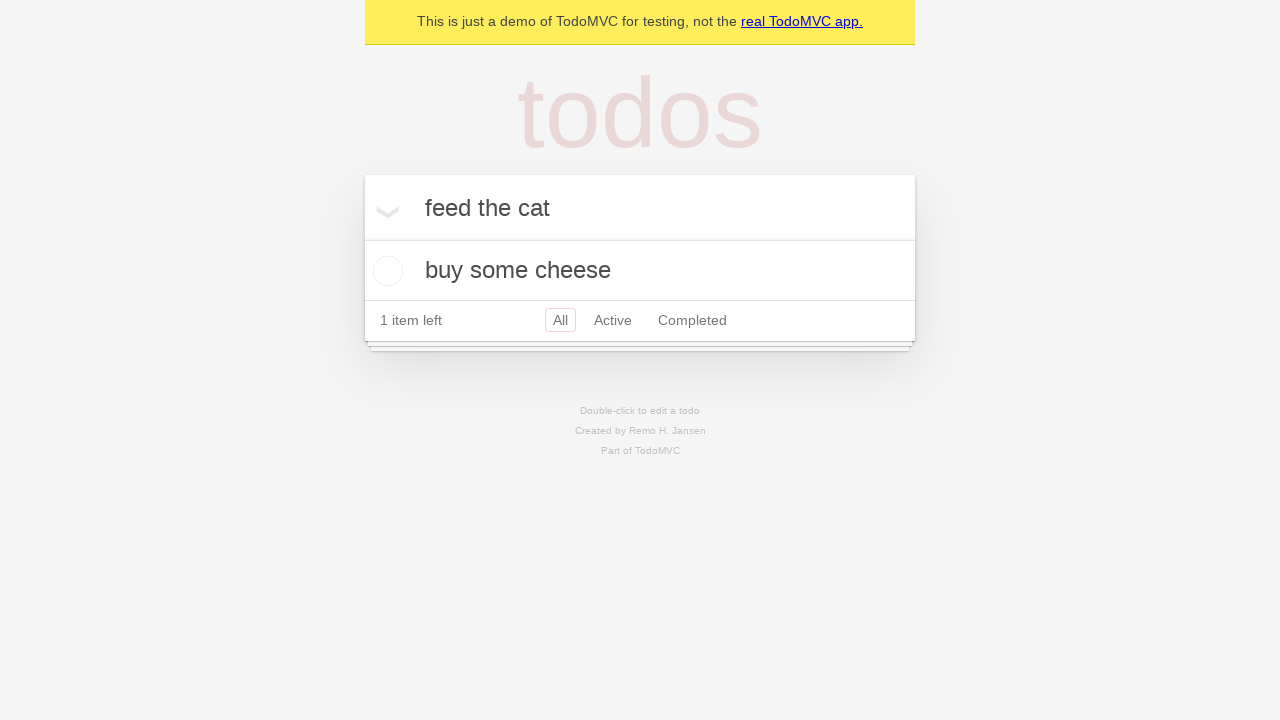

Pressed Enter to add second todo item on internal:attr=[placeholder="What needs to be done?"i]
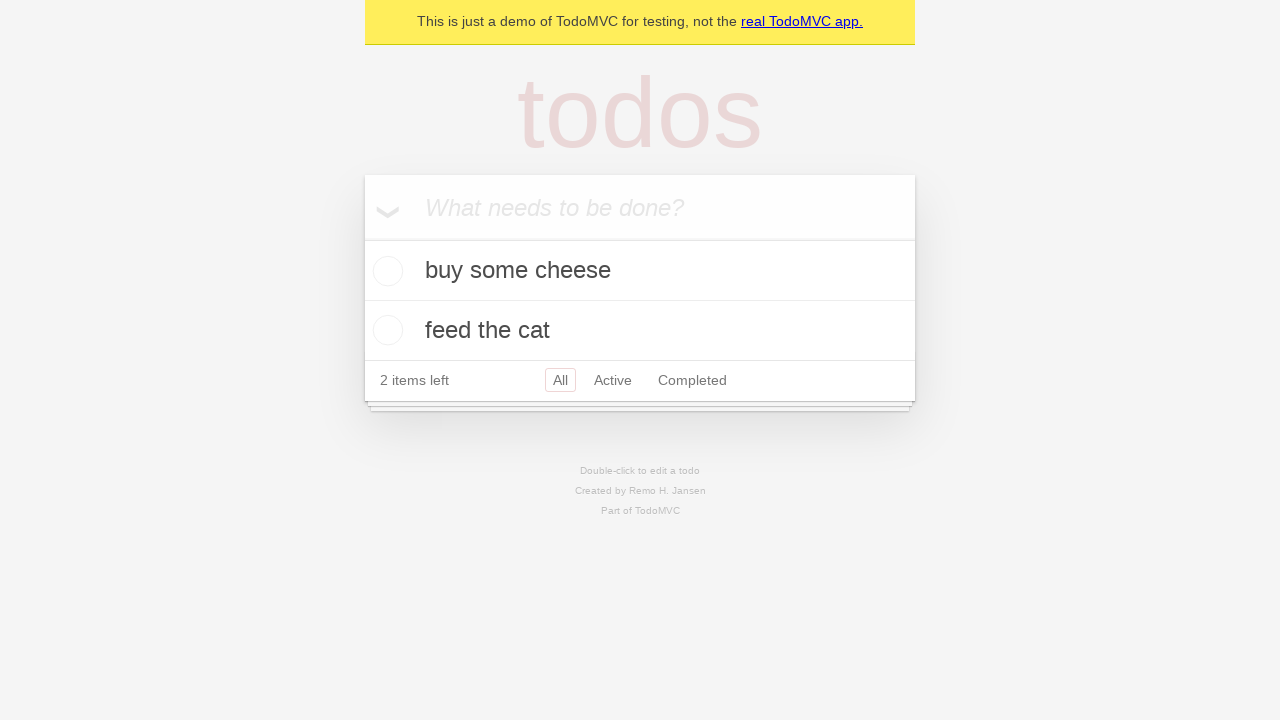

Todo counter updated to show 2 items left
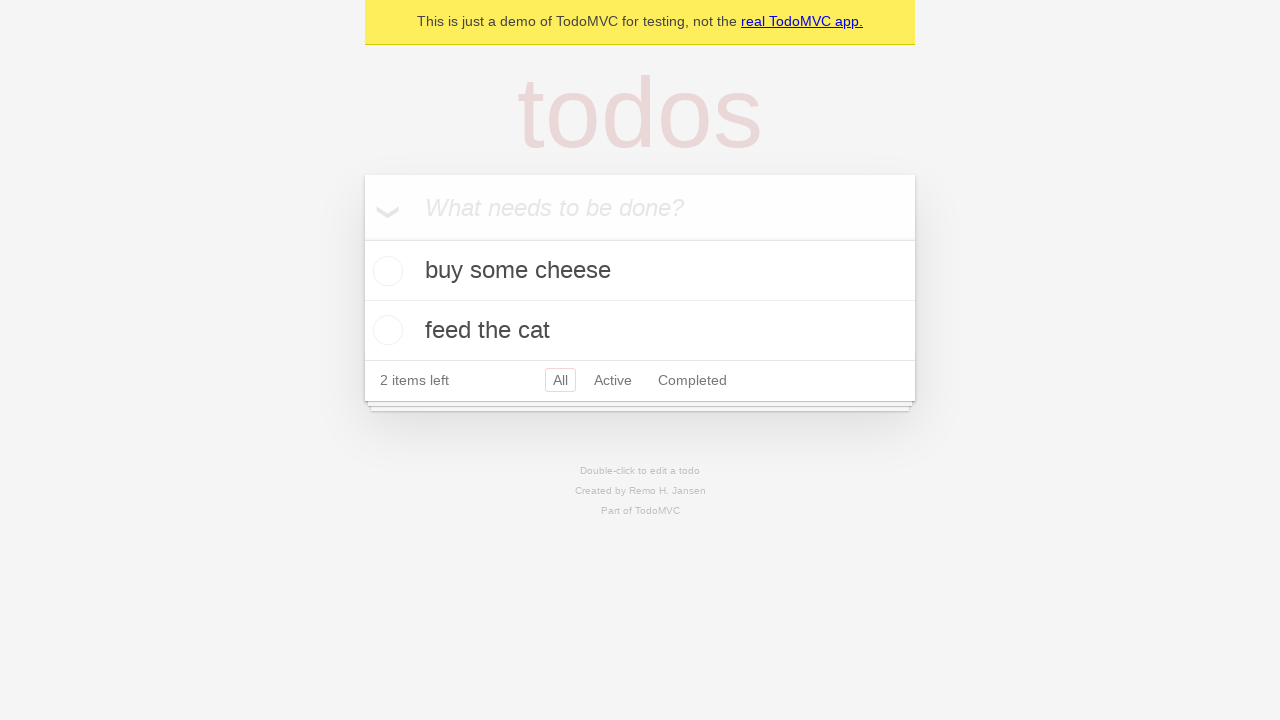

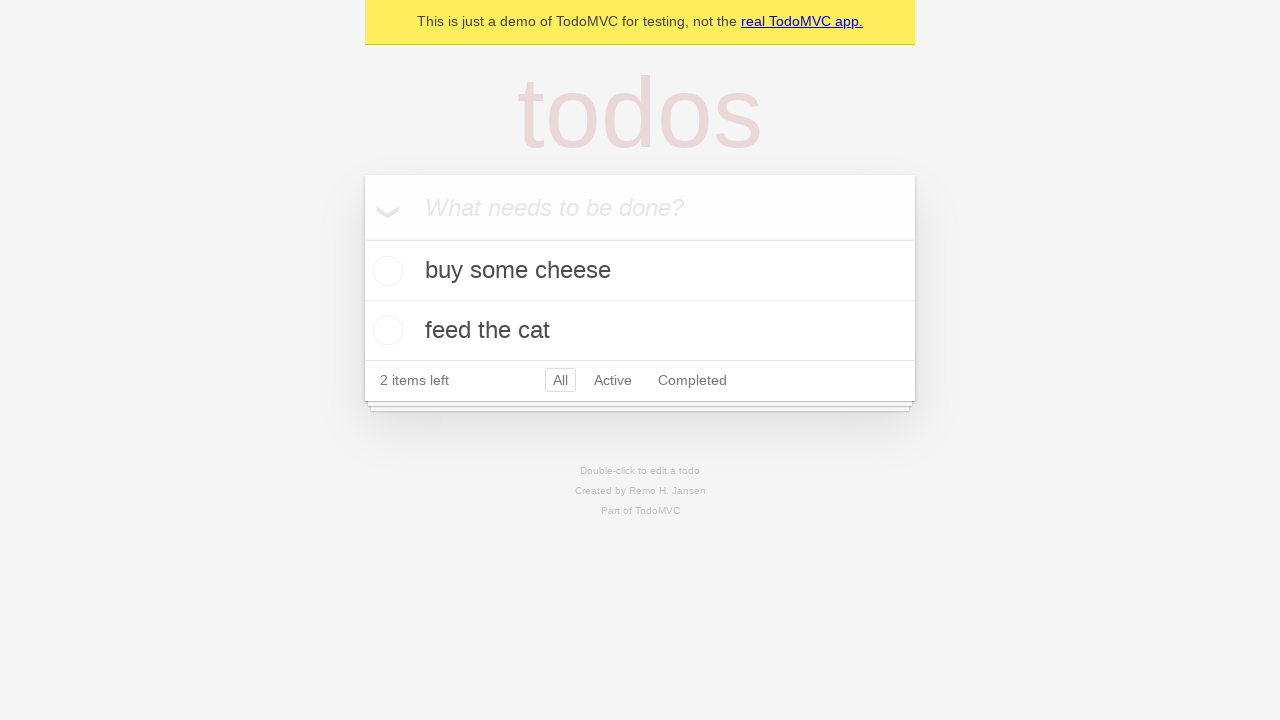